Tests navigation behavior by clicking a link, navigating back, and attempting to click the link again to demonstrate stale element handling

Starting URL: https://www.pavantestingtools.com/

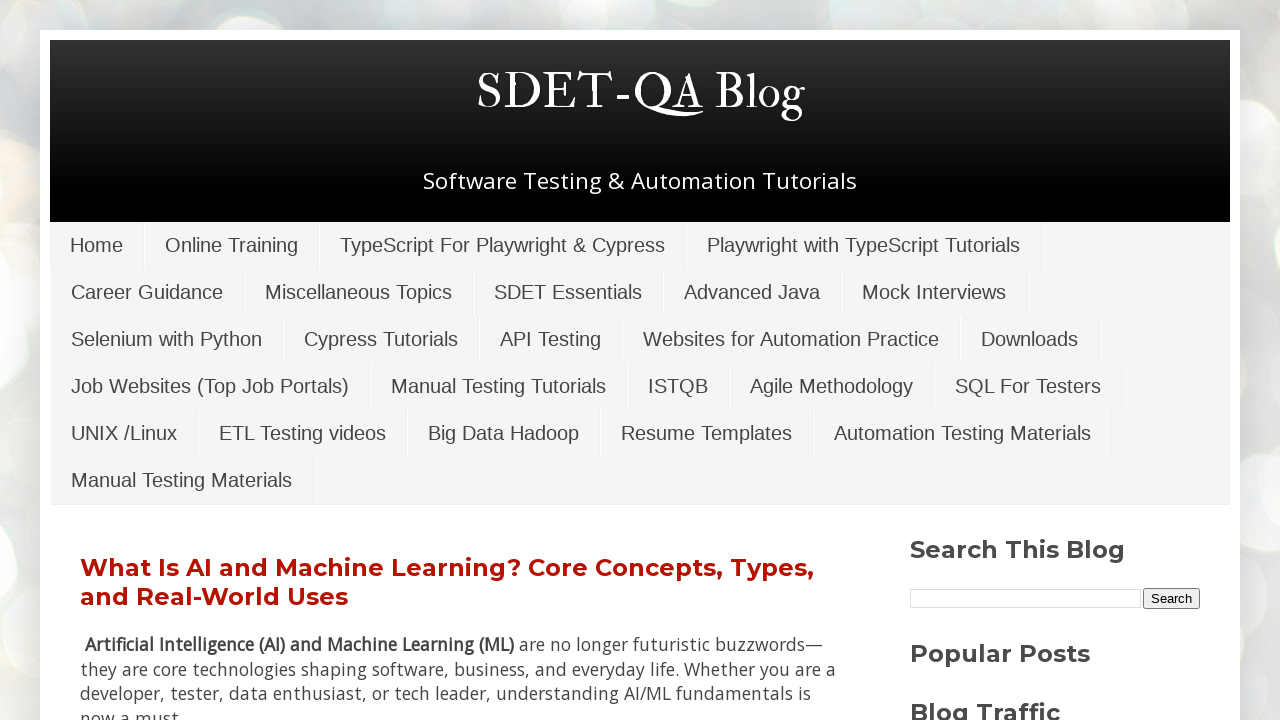

Clicked on 'Online Training' link at (232, 245) on xpath=//a[text()='Online Training']
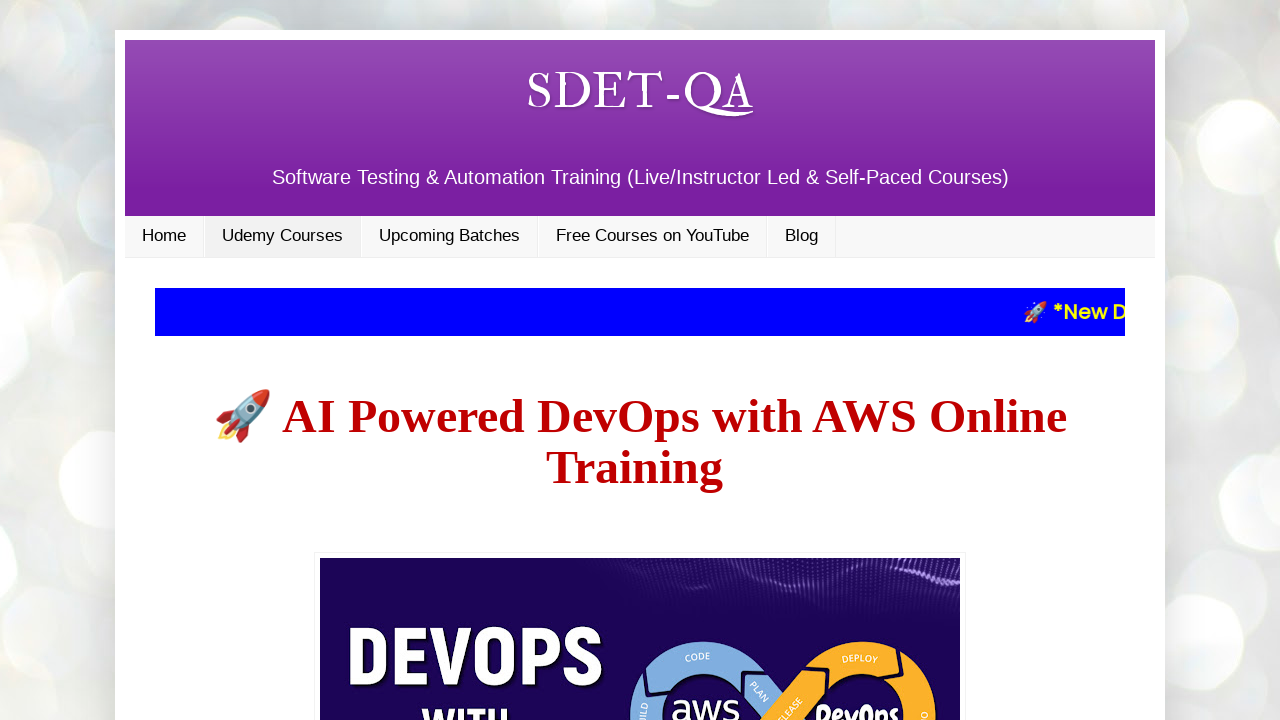

Waited for page to load after clicking Online Training link
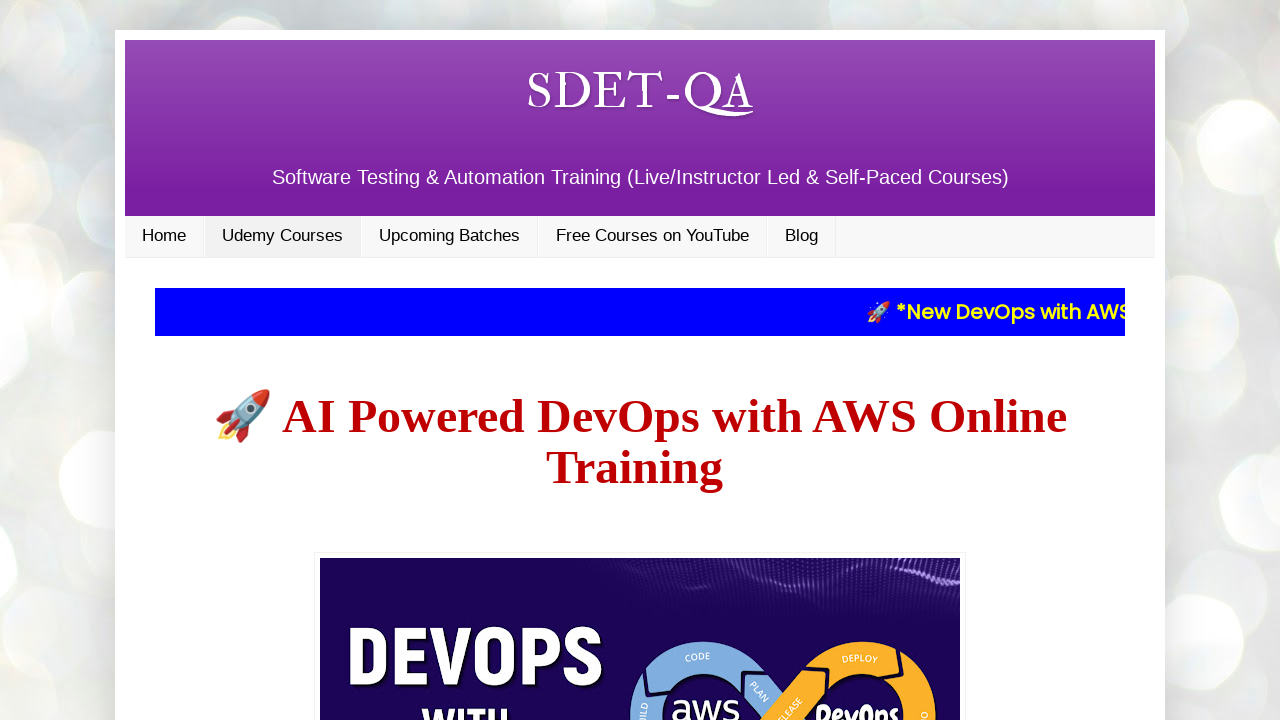

Navigated back to previous page
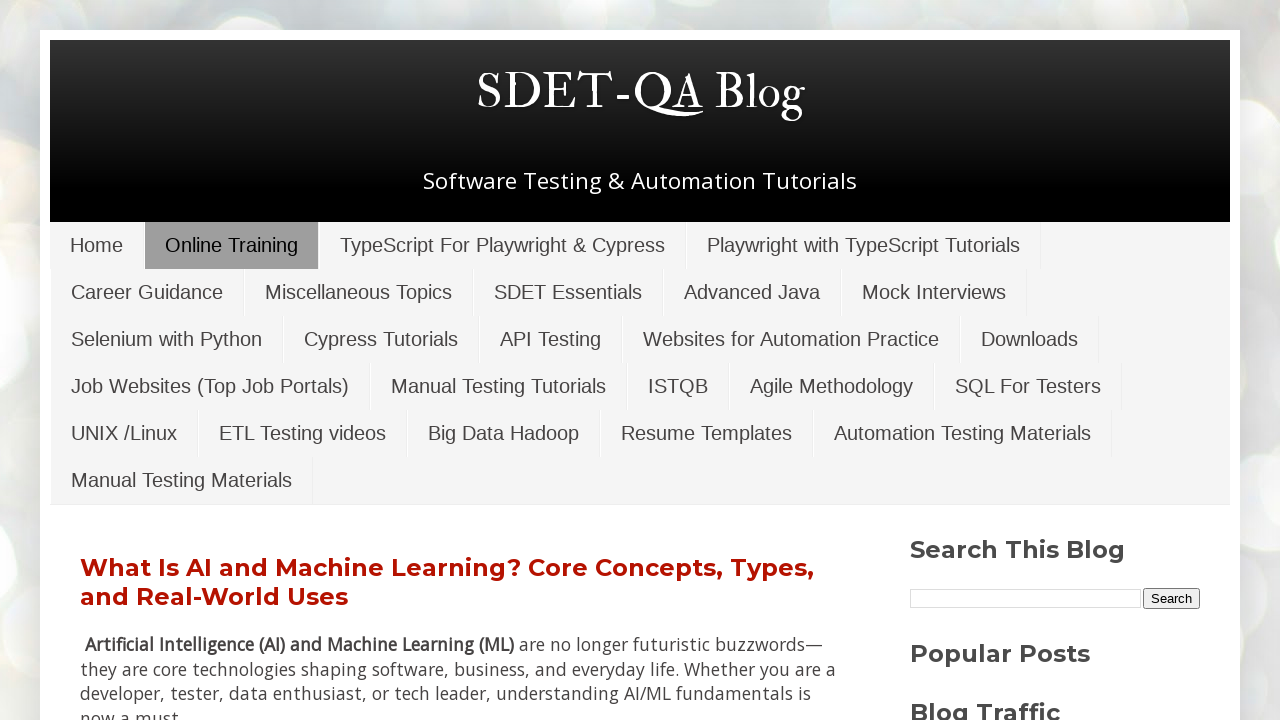

Waited for page to load after navigating back
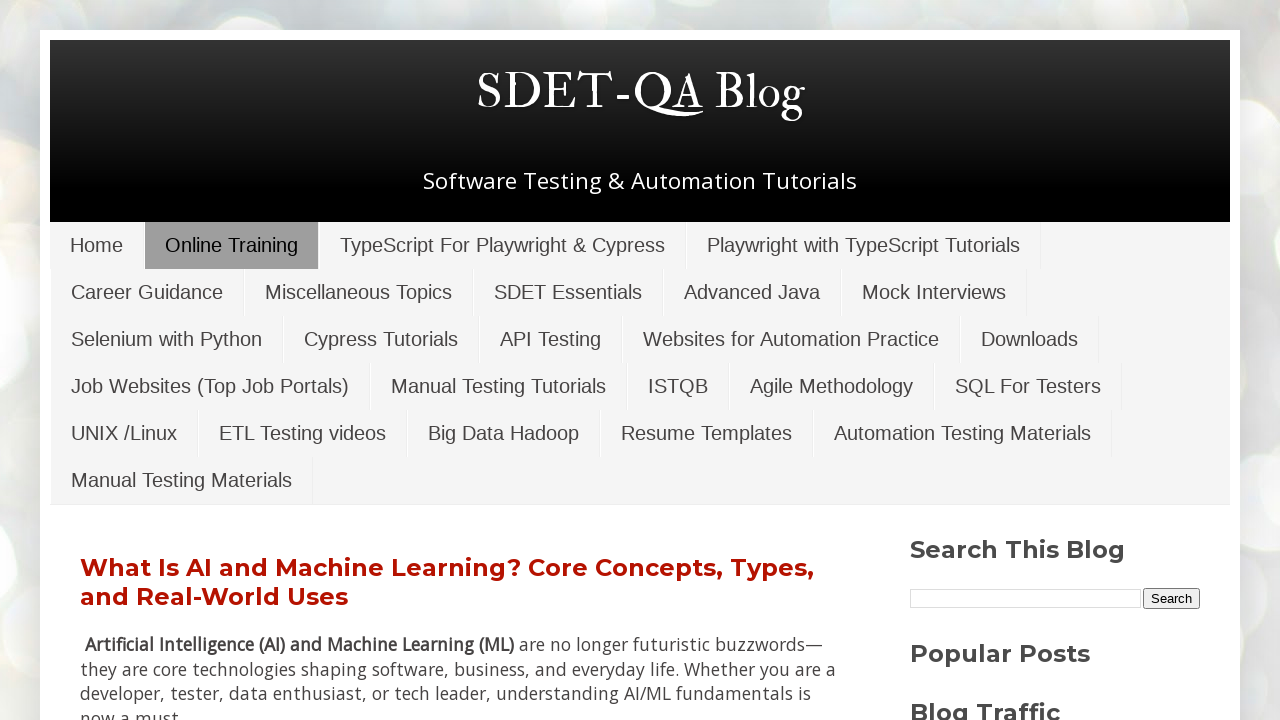

Clicked on 'Online Training' link again after navigation - testing stale element handling at (232, 245) on xpath=//a[text()='Online Training']
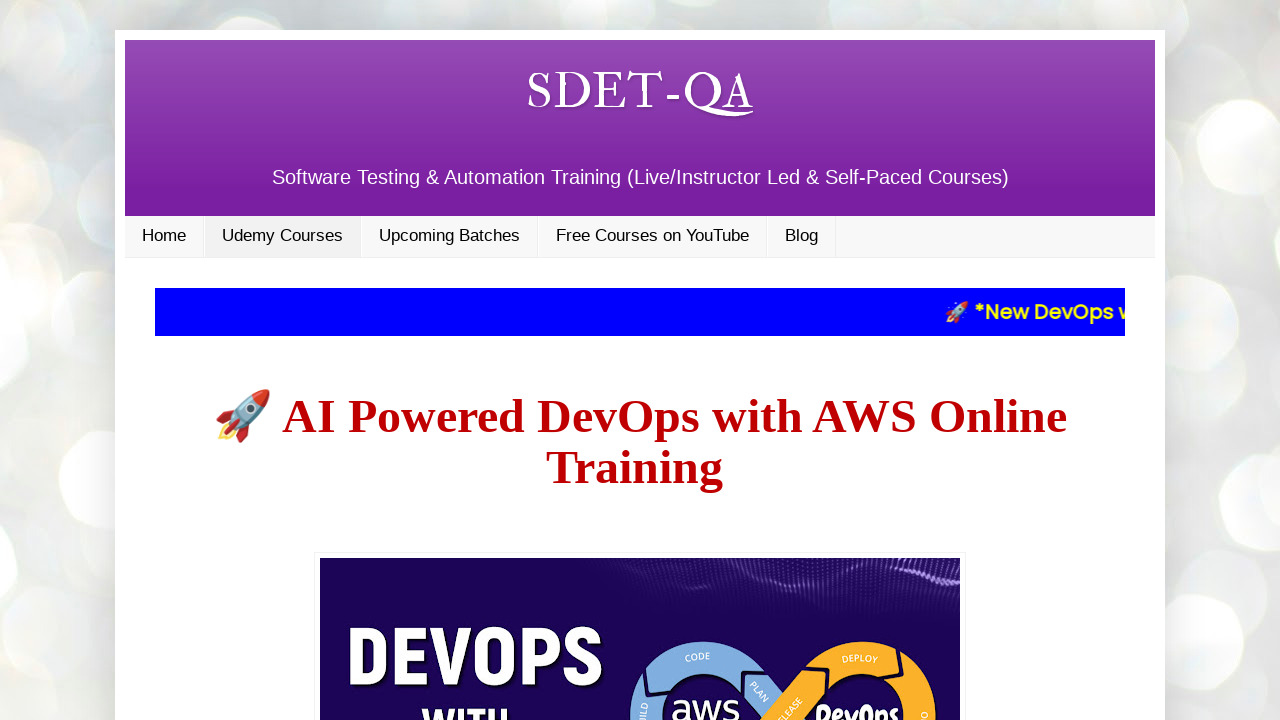

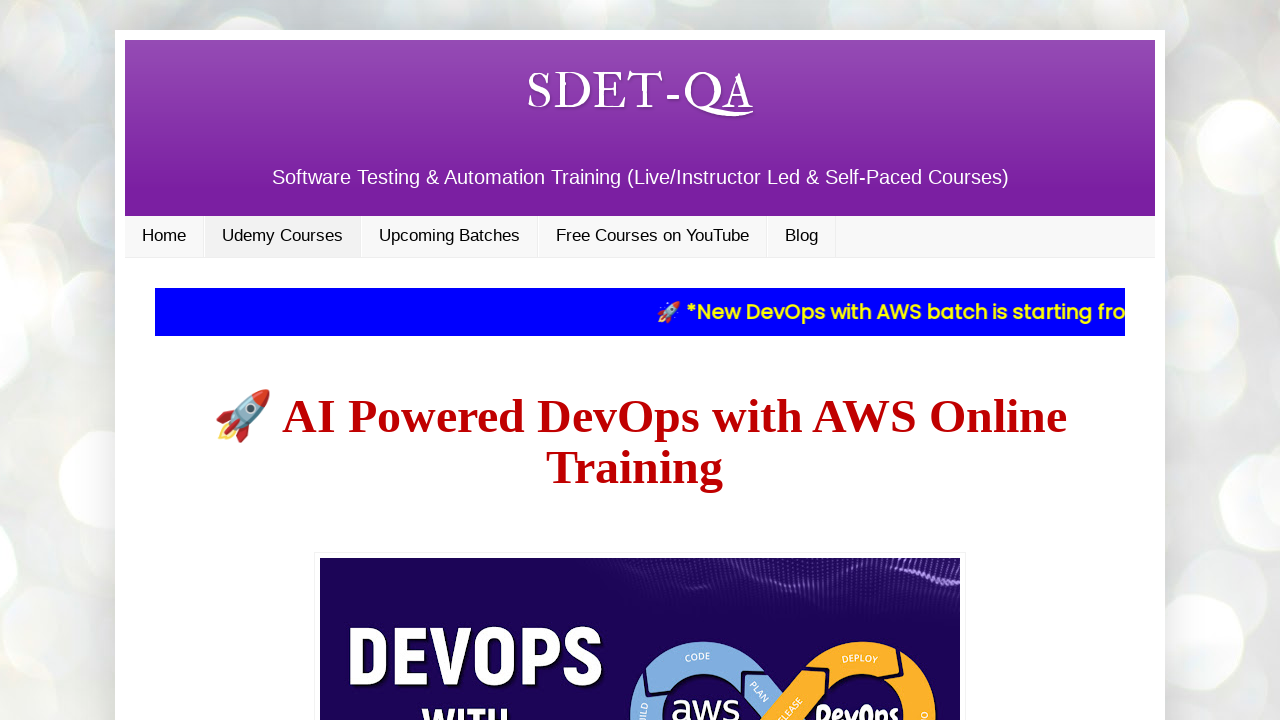